Navigates to Flipkart website and verifies the page loads by checking it's accessible

Starting URL: https://www.flipkart.com

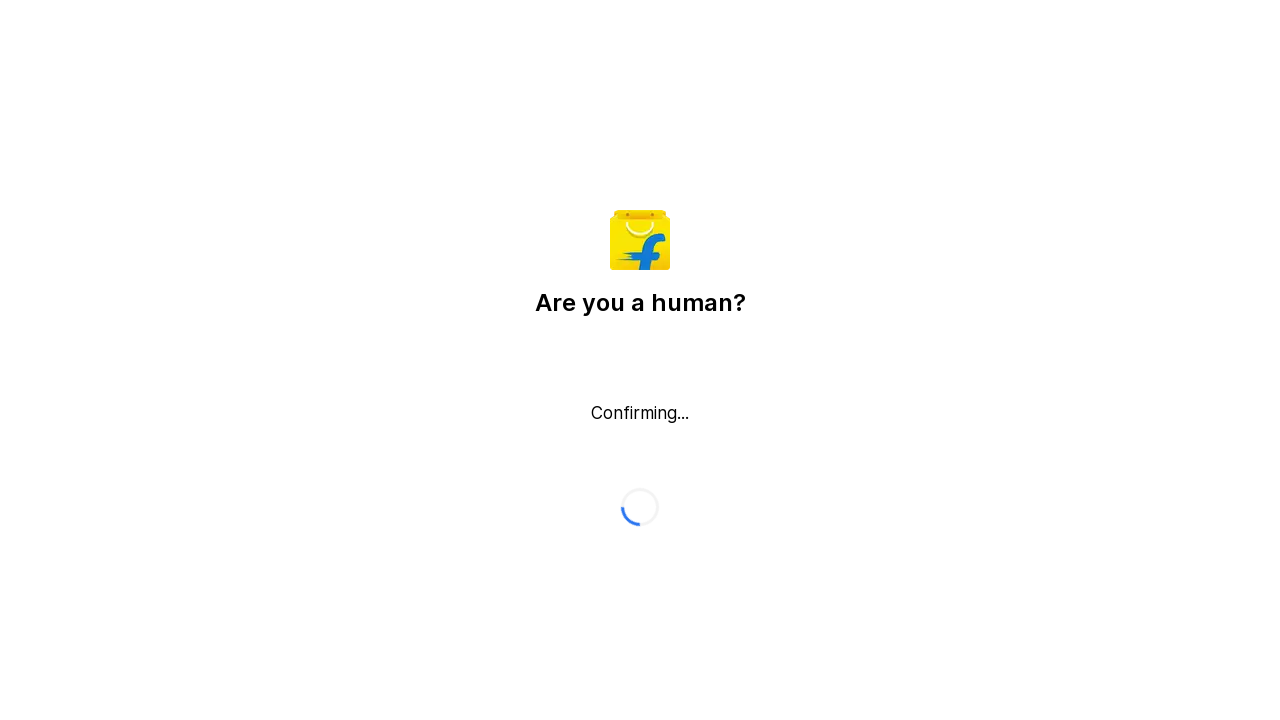

Waited for page to reach domcontentloaded state
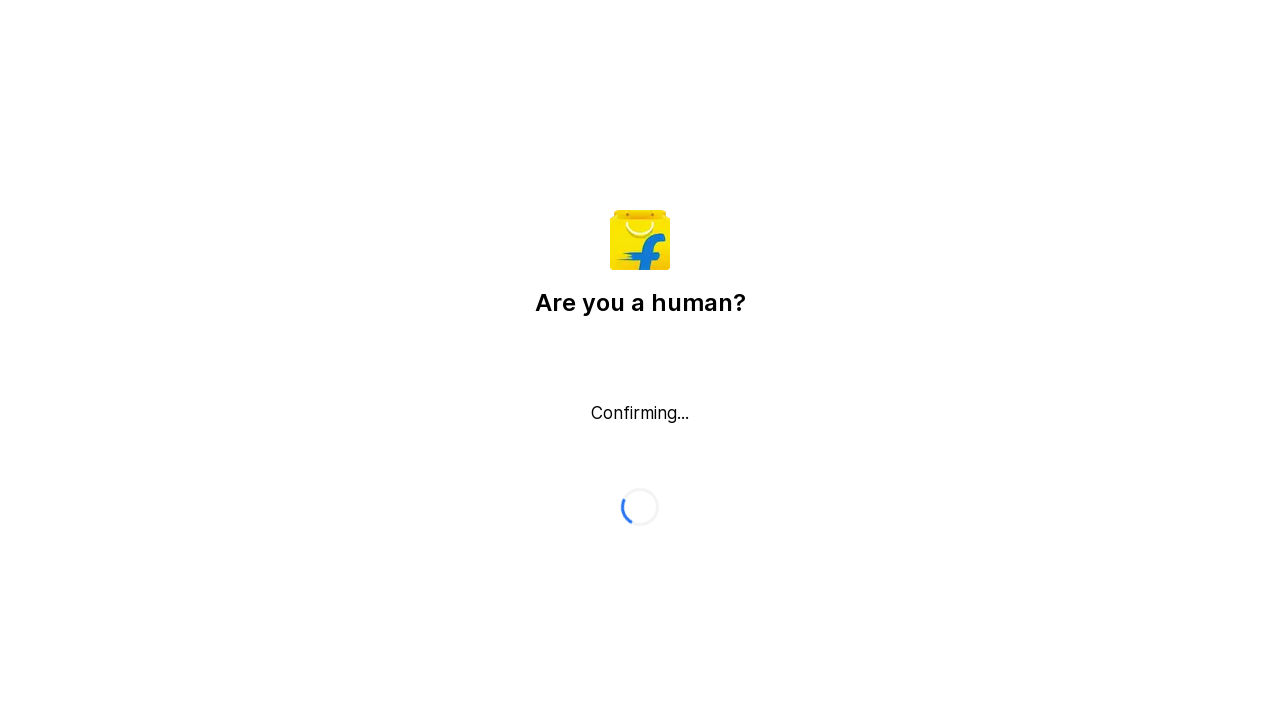

Retrieved page title: Flipkart reCAPTCHA
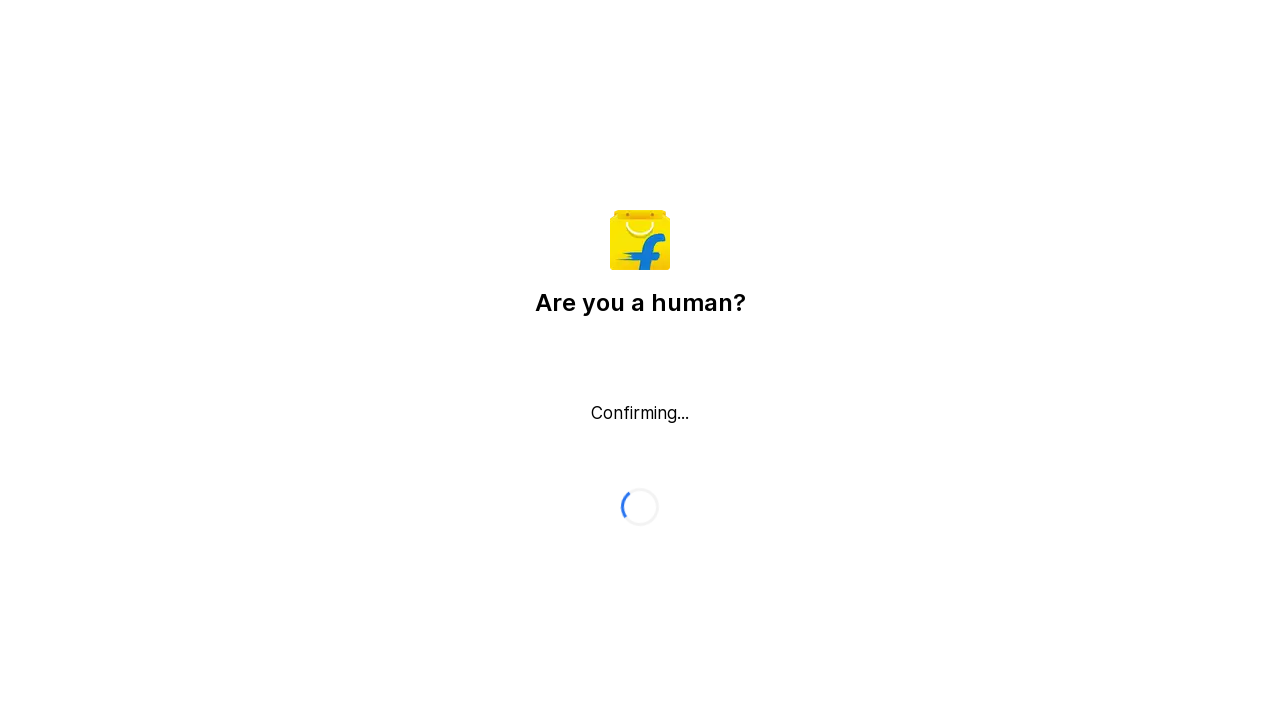

Verified Flipkart URL: https://www.flipkart.com/
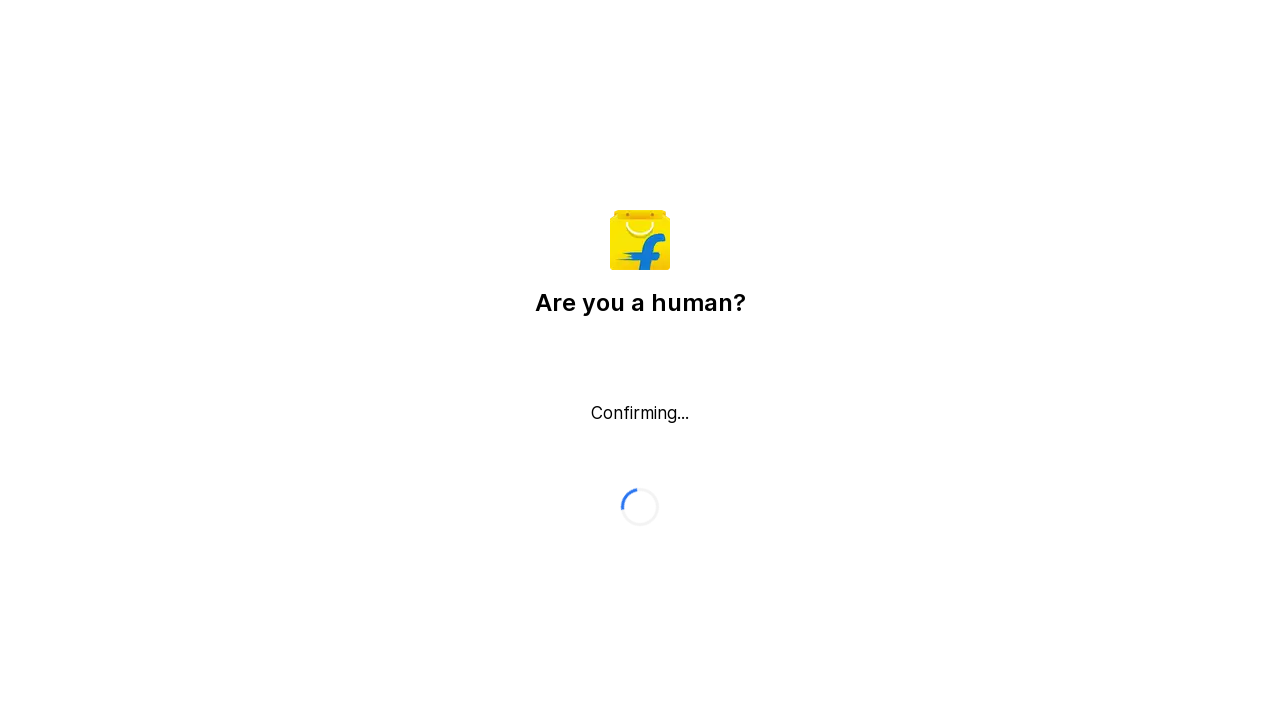

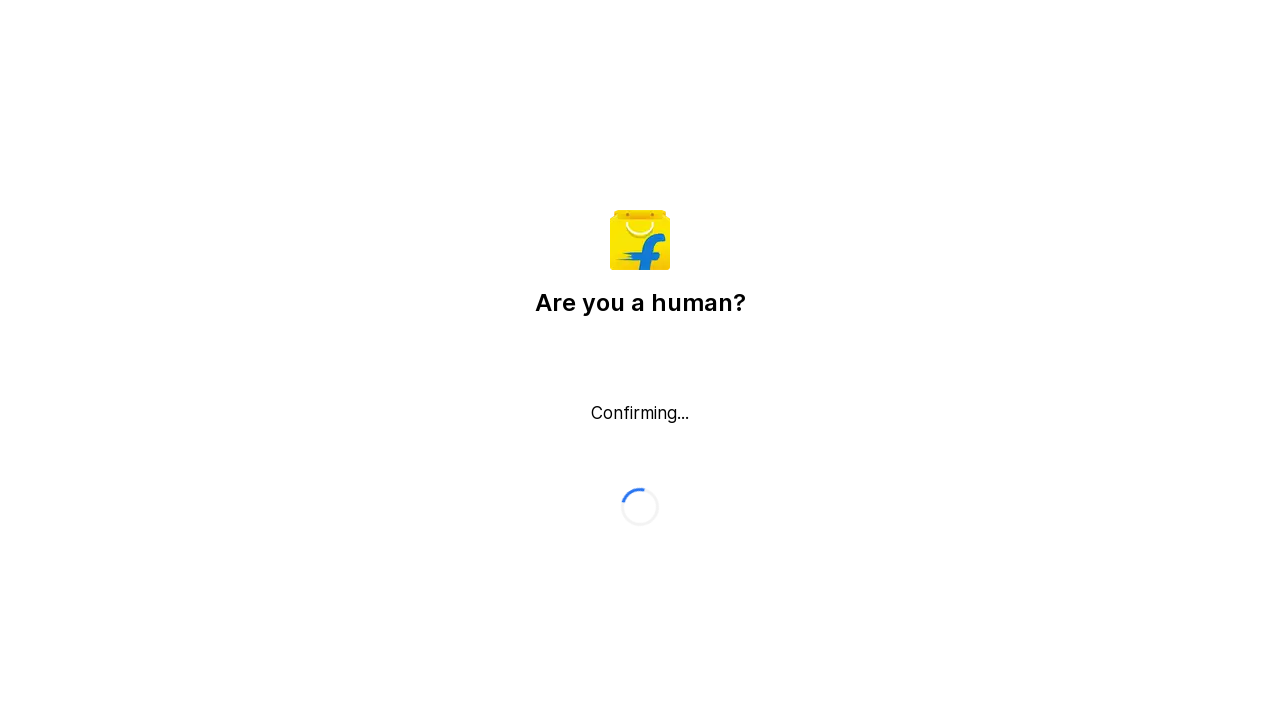